Tests JavaScript alert functionality by clicking a button to trigger an alert, reading its text, and accepting it

Starting URL: https://the-internet.herokuapp.com/javascript_alerts

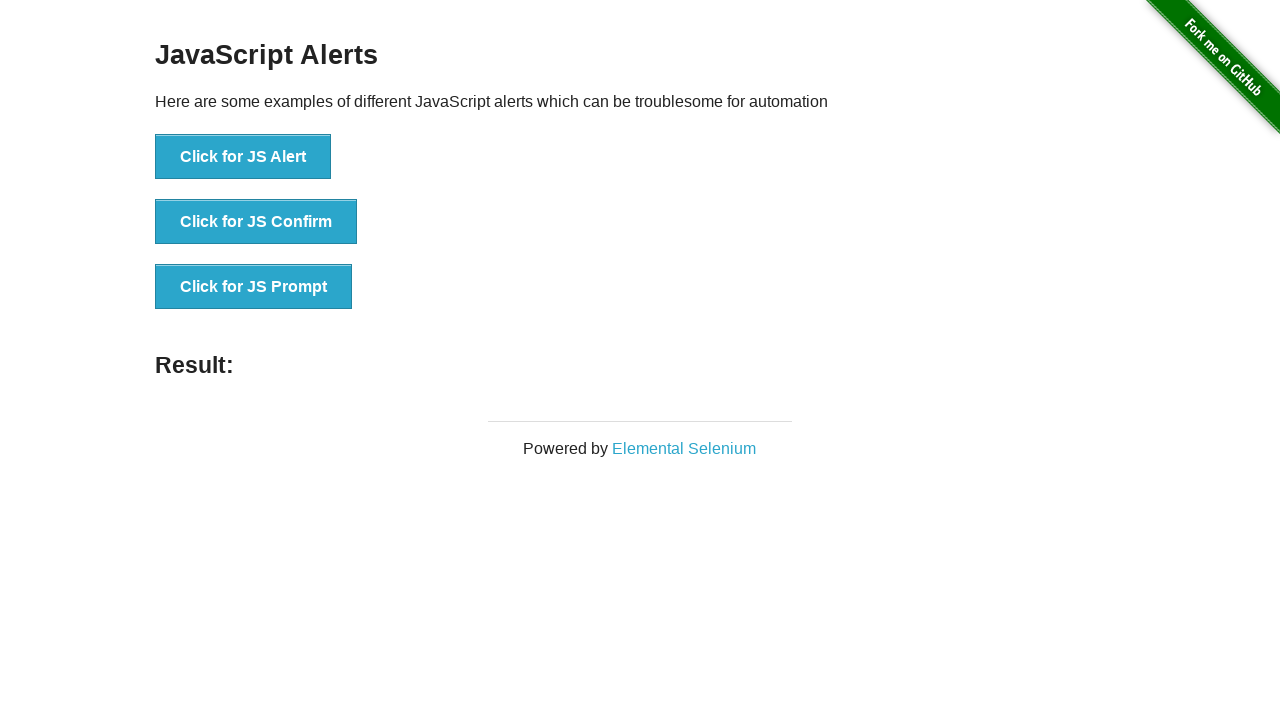

Clicked button to trigger JavaScript alert at (243, 157) on xpath=//button[@onclick='jsAlert()']
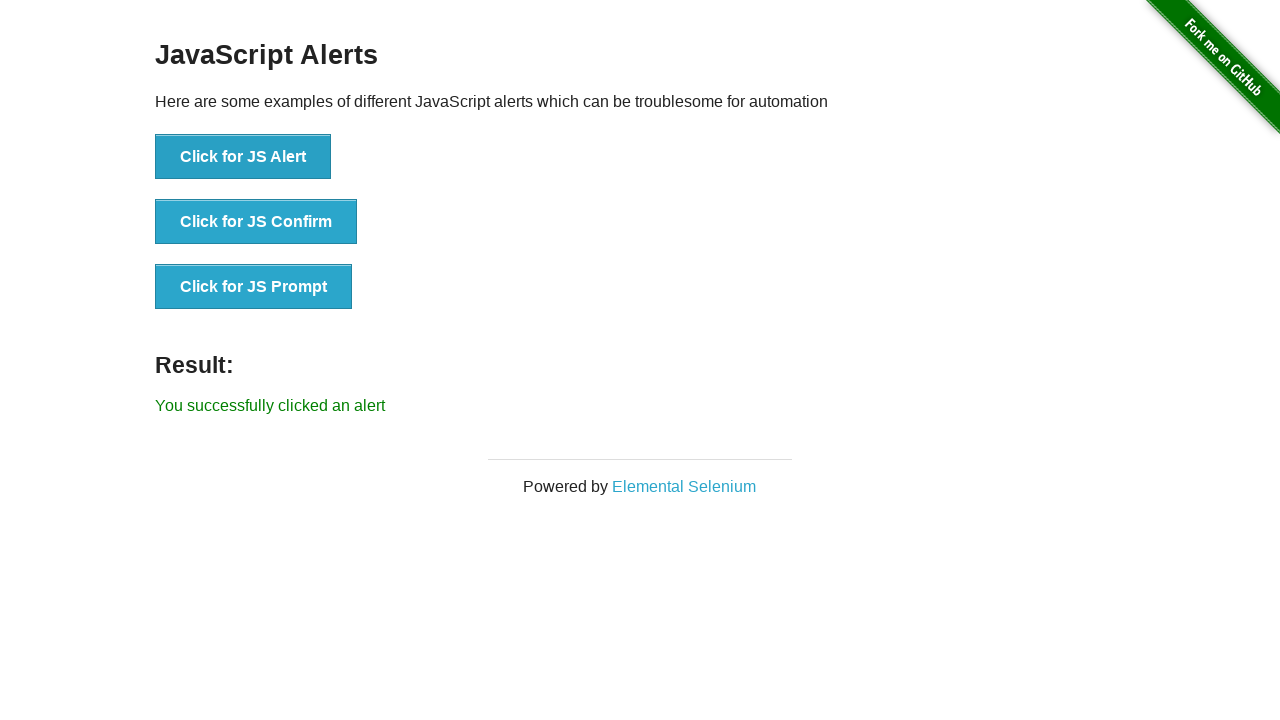

Set up dialog handler to accept alerts
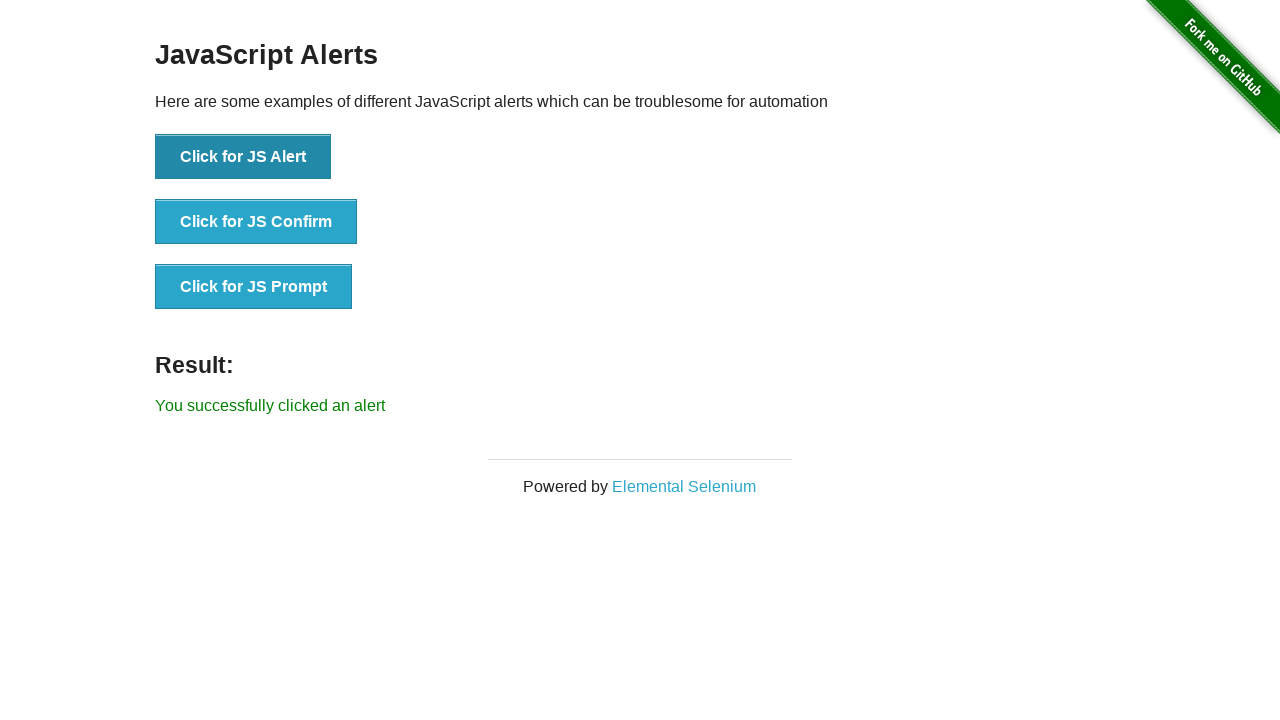

Alert was accepted and result element became visible
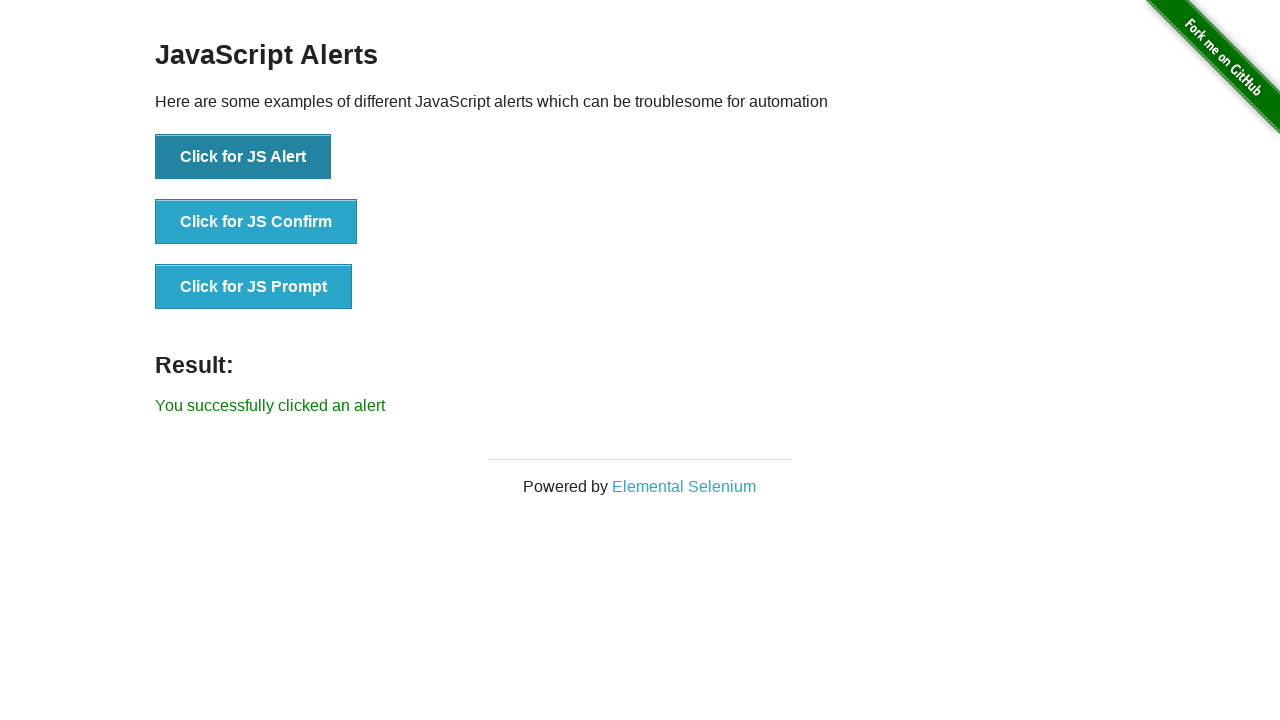

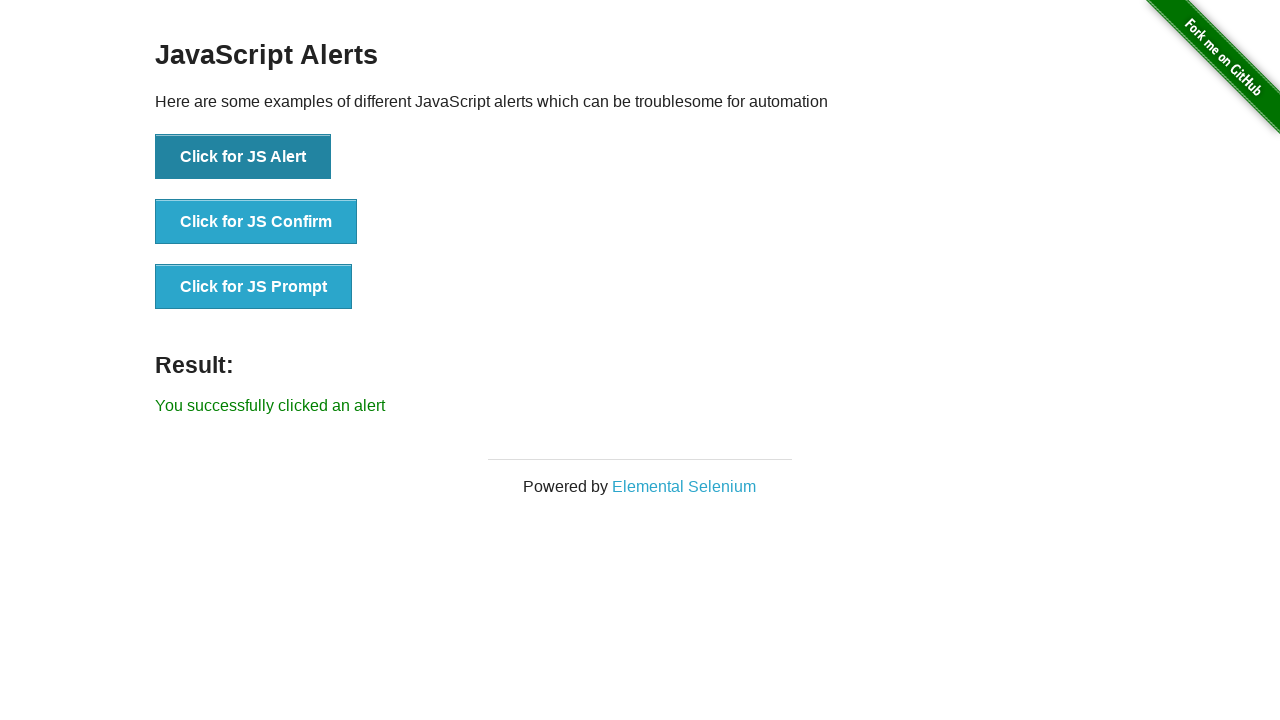